Tests a math problem solving form by reading two numbers, calculating their sum, and selecting the result from a dropdown menu

Starting URL: http://suninjuly.github.io/selects1.html

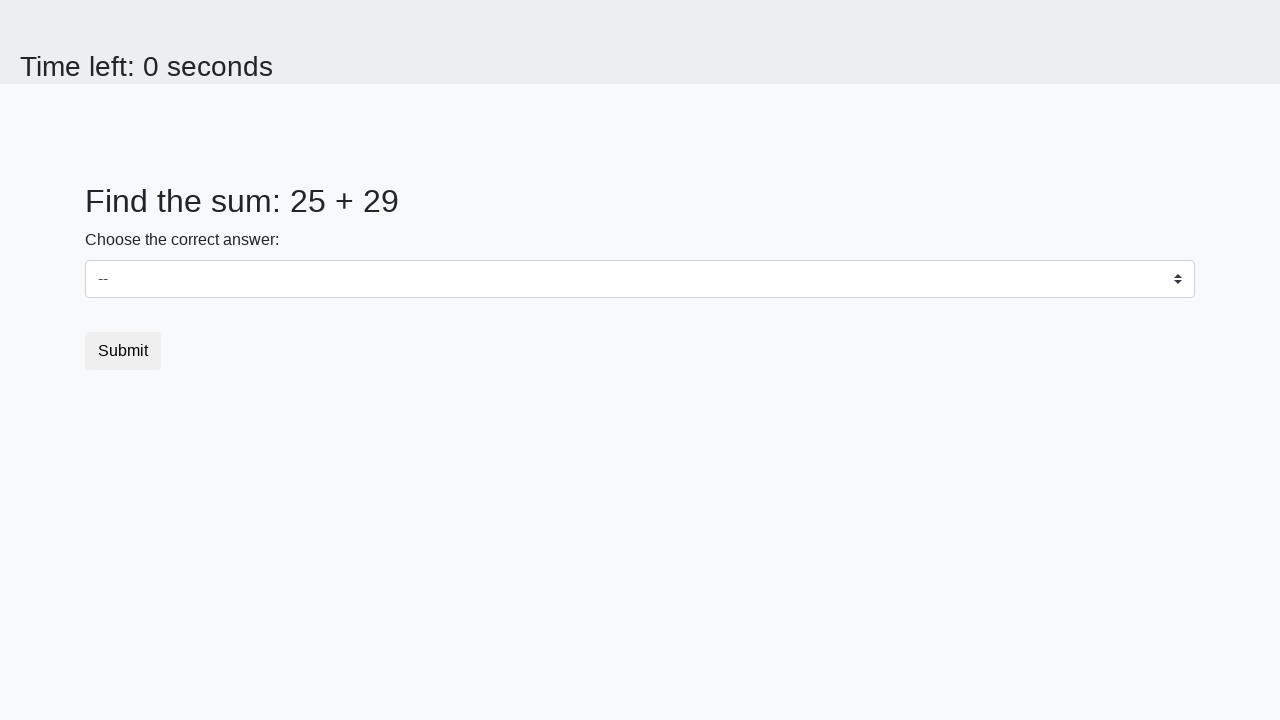

Read first number from #num1 element
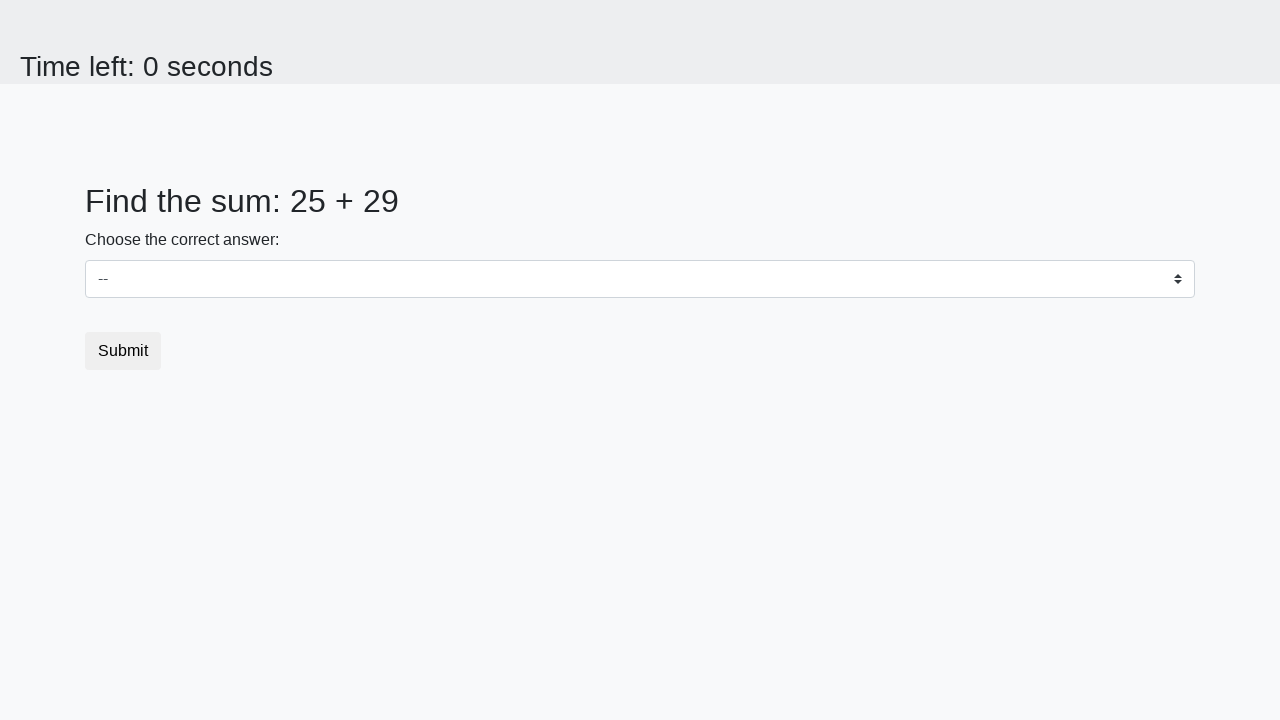

Read second number from #num2 element
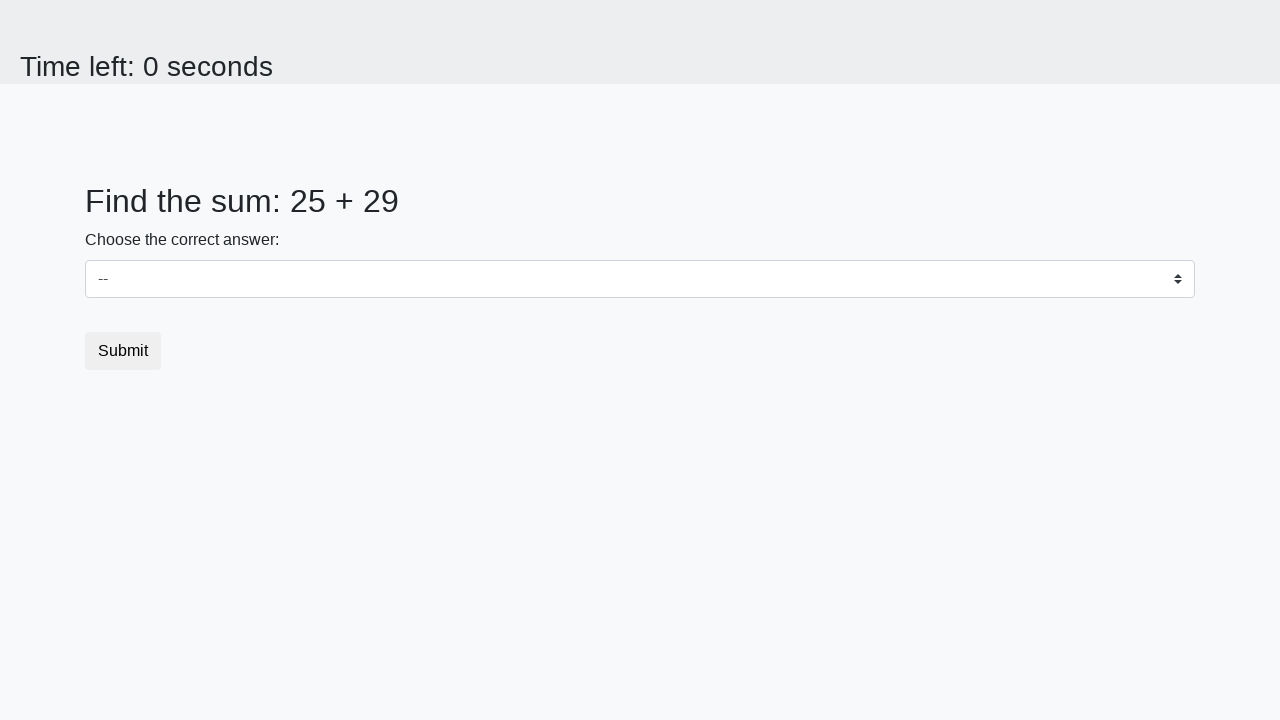

Calculated sum: 25 + 29 = 54
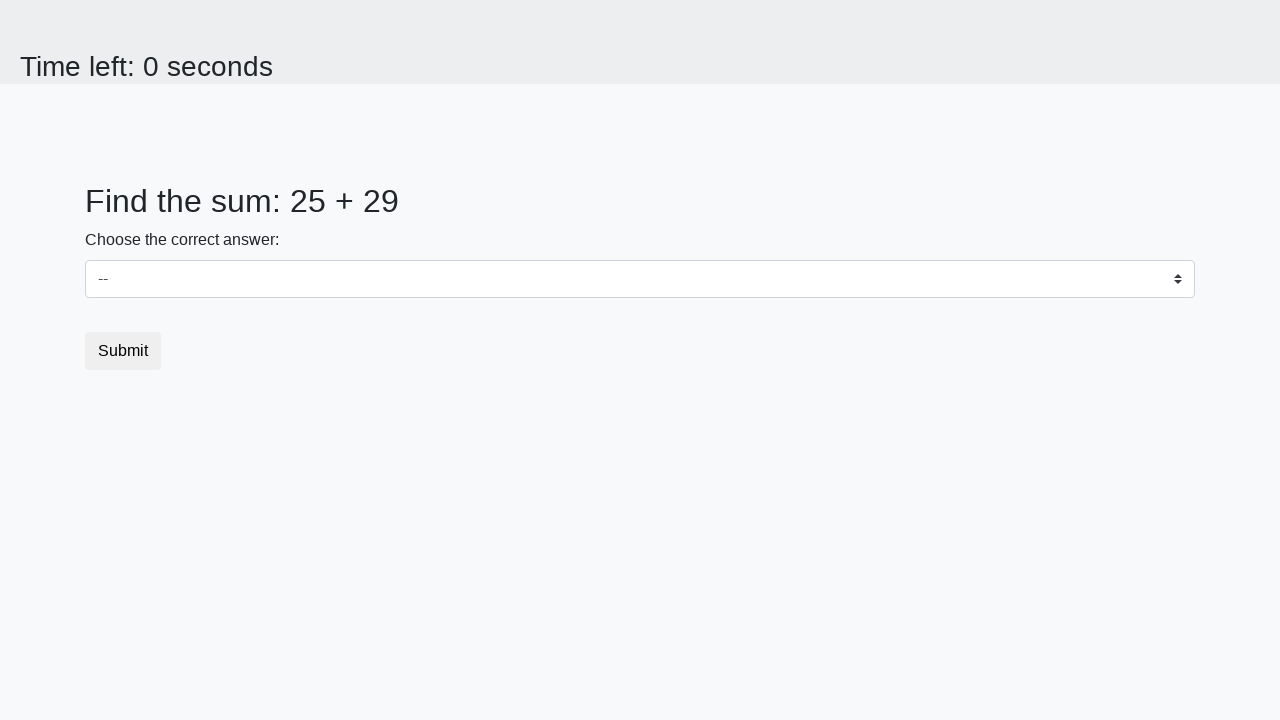

Selected sum value '54' from dropdown menu on select#dropdown
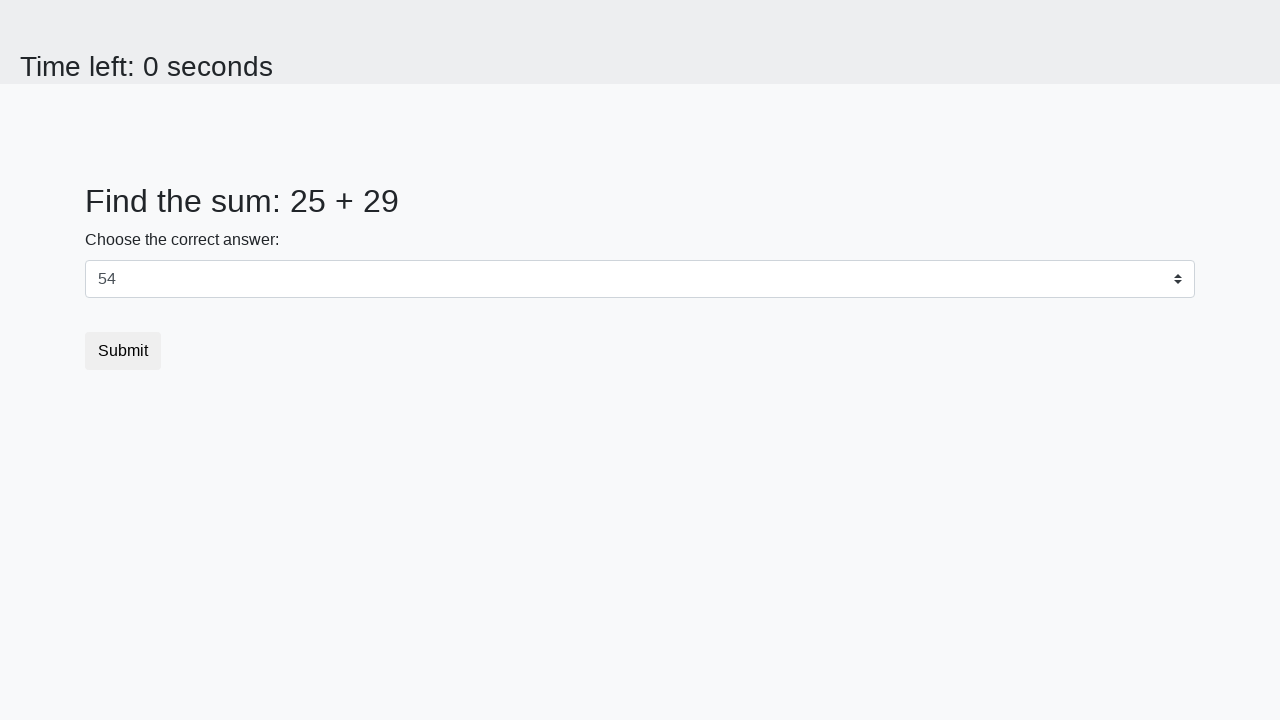

Clicked submit button to submit the form at (123, 351) on button.btn
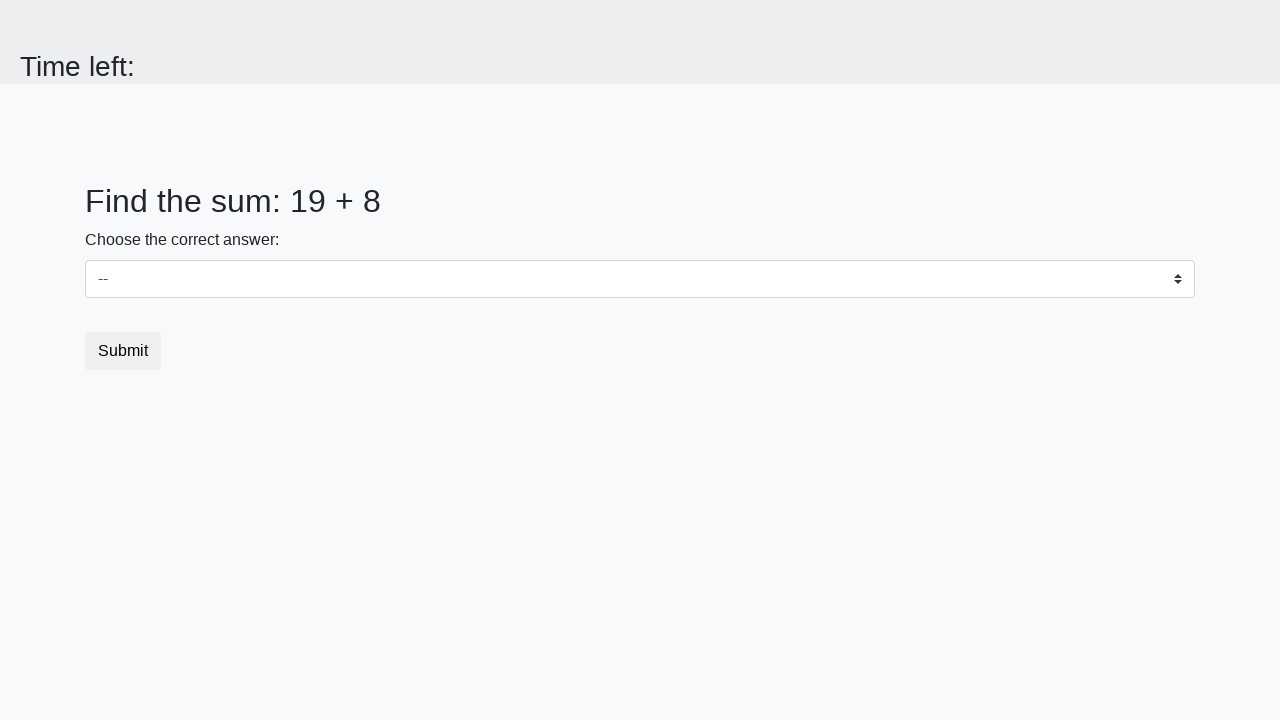

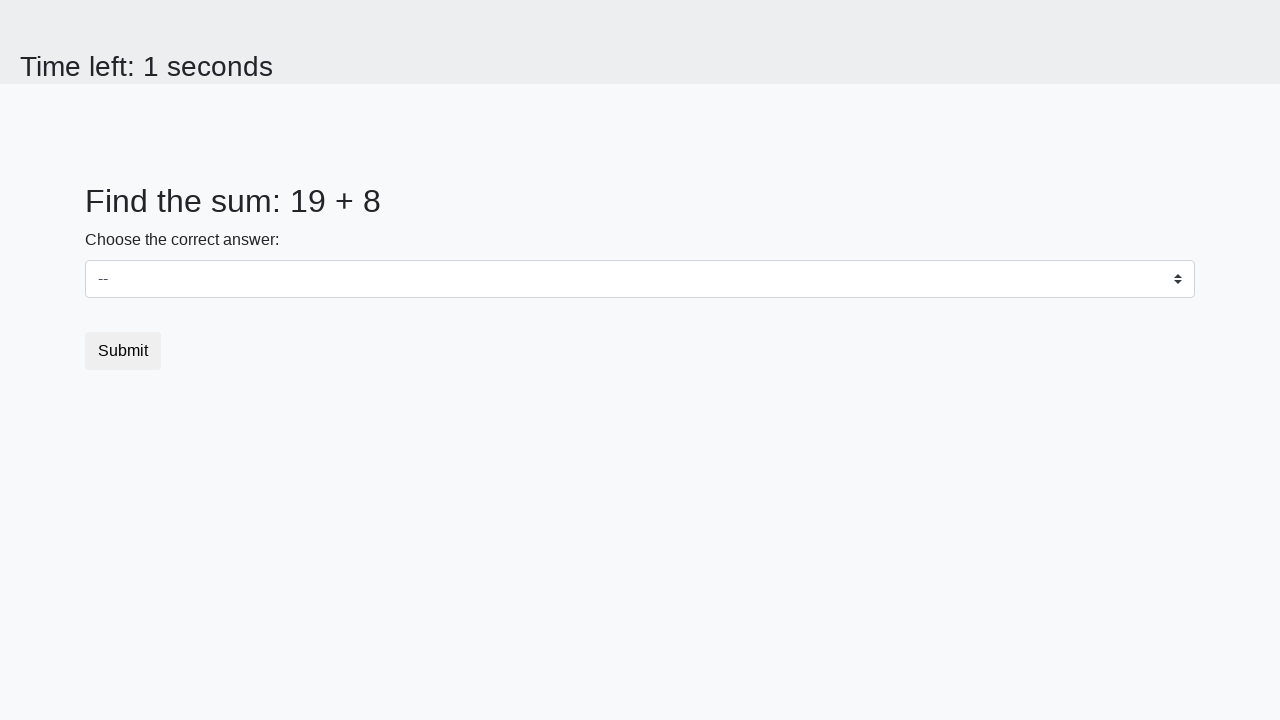